Tests table sorting functionality by clicking the header to sort, verifying the sort order, and navigating through pagination to find a specific item and retrieve its price

Starting URL: https://rahulshettyacademy.com/seleniumPractise/#/offers

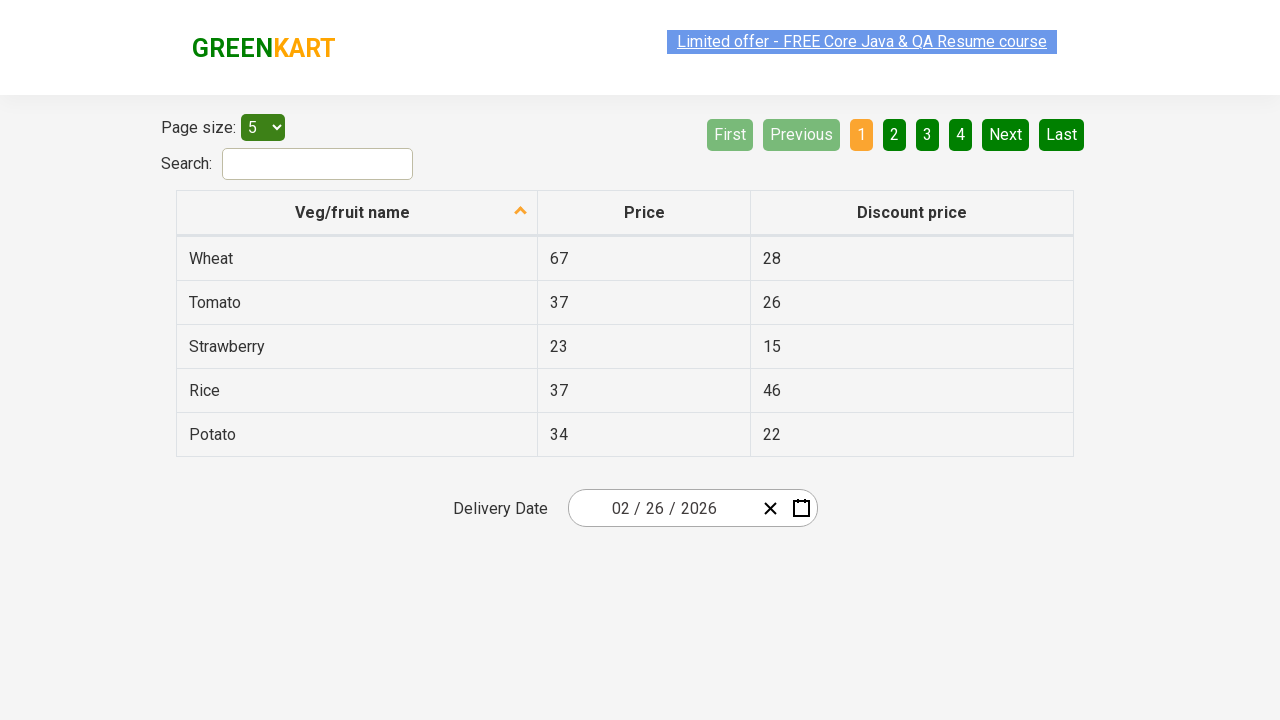

Clicked first column header to sort table at (357, 213) on xpath=//thead/tr/th[position()=1]
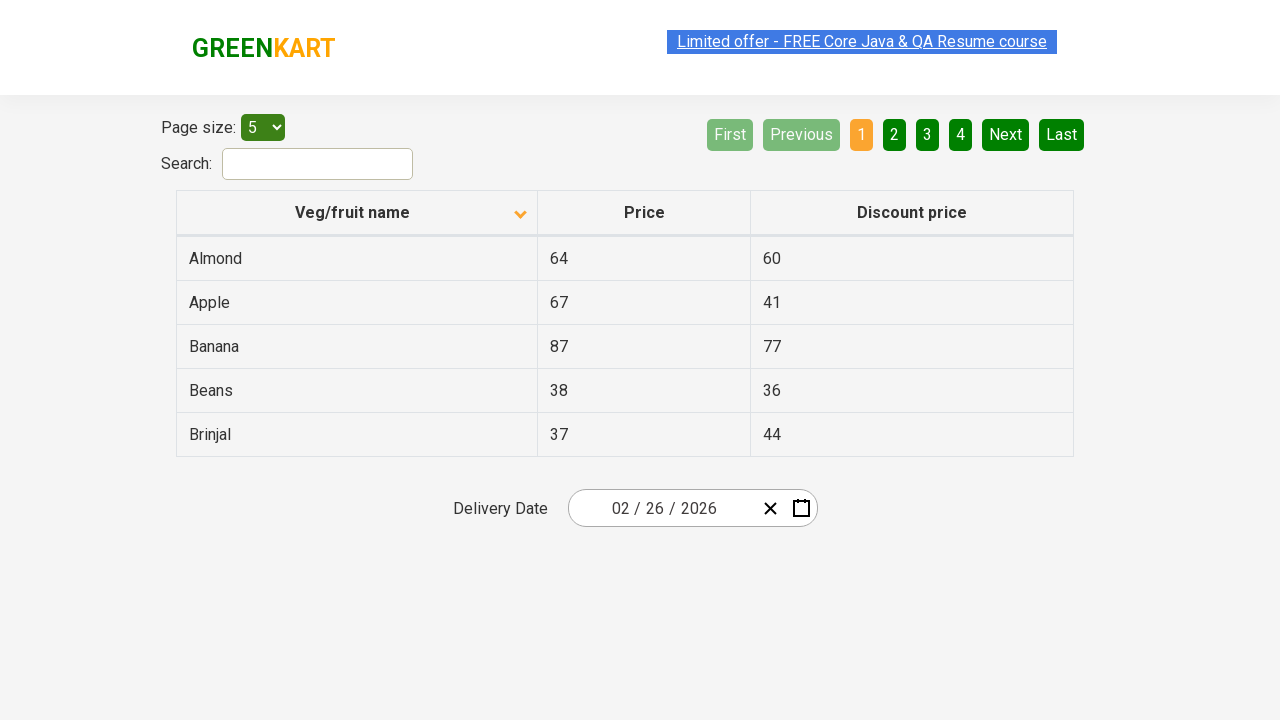

Retrieved all text contents from first column
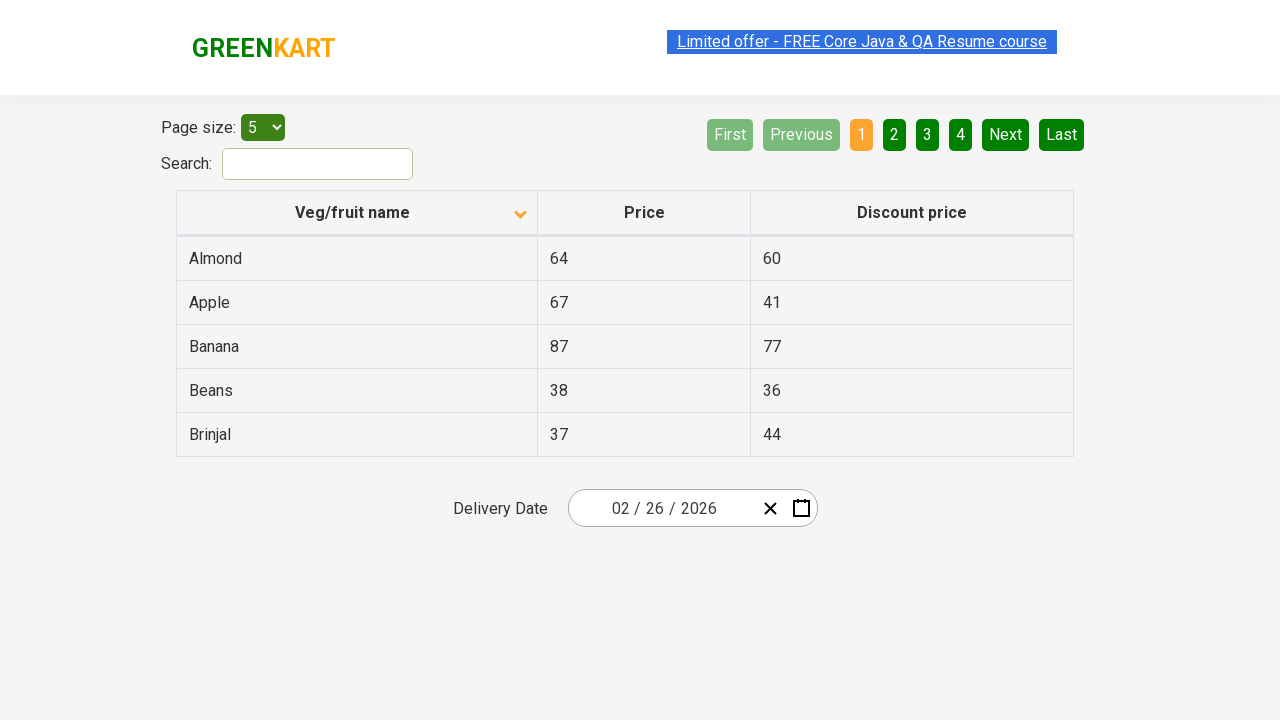

Filtered first column for 'Rice' entries
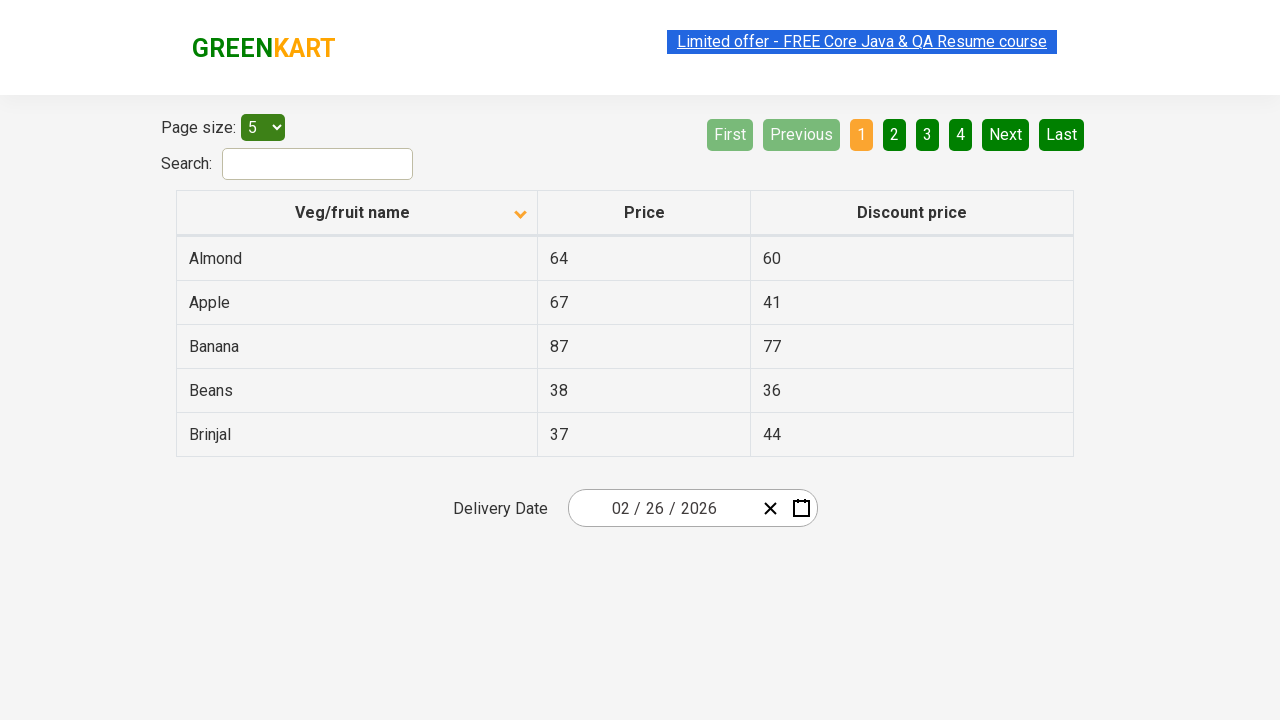

Clicked Next button to navigate to next page at (1006, 134) on [aria-label='Next']
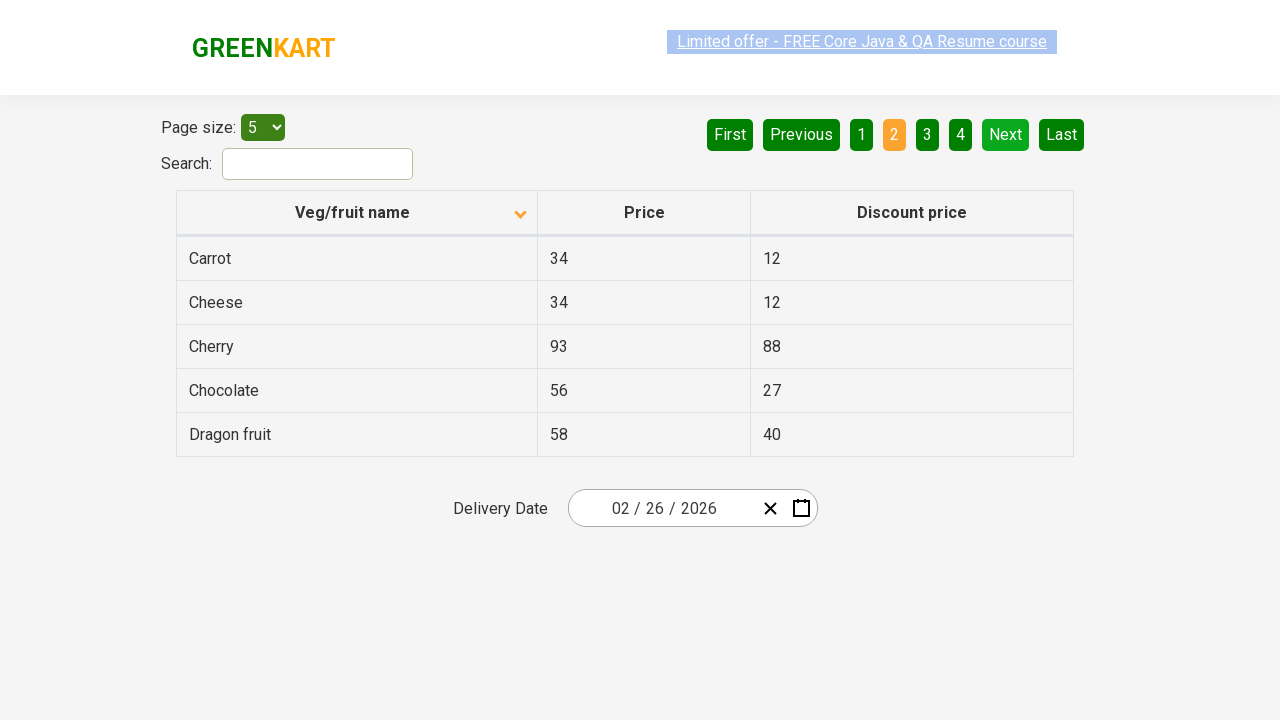

Re-filtered first column for 'Rice' entries on new page
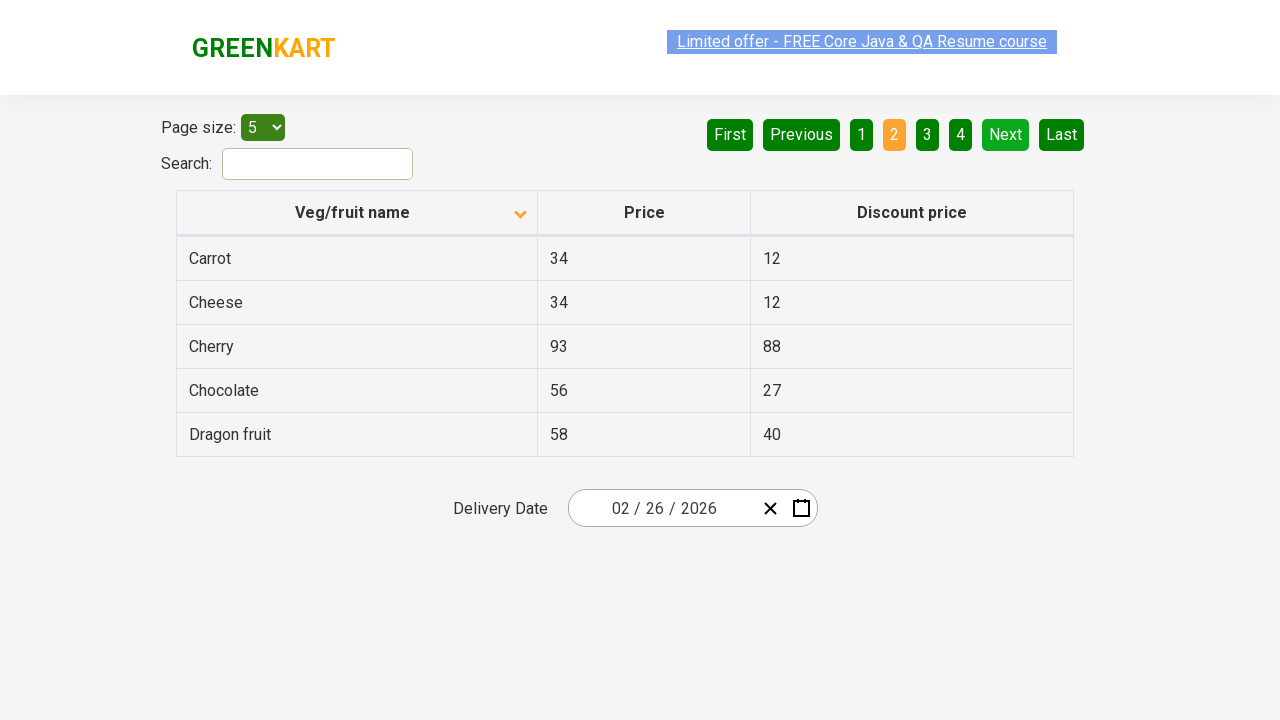

Clicked Next button to navigate to next page at (1006, 134) on [aria-label='Next']
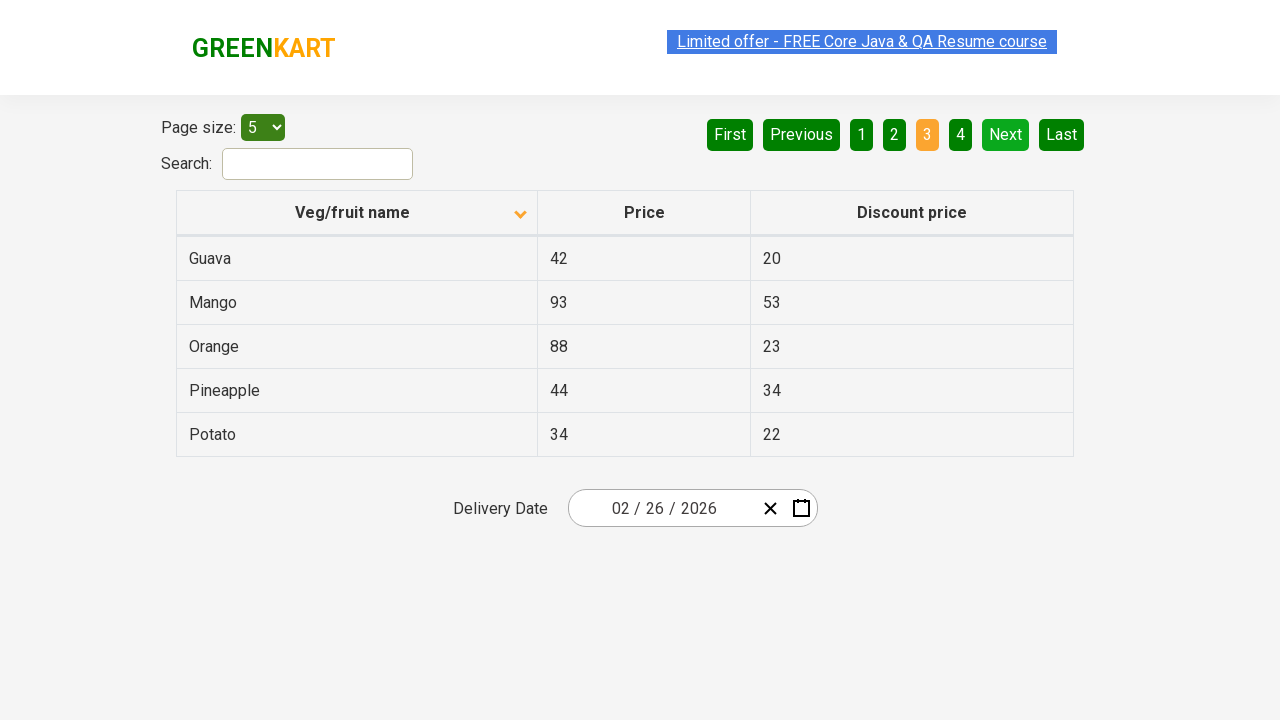

Re-filtered first column for 'Rice' entries on new page
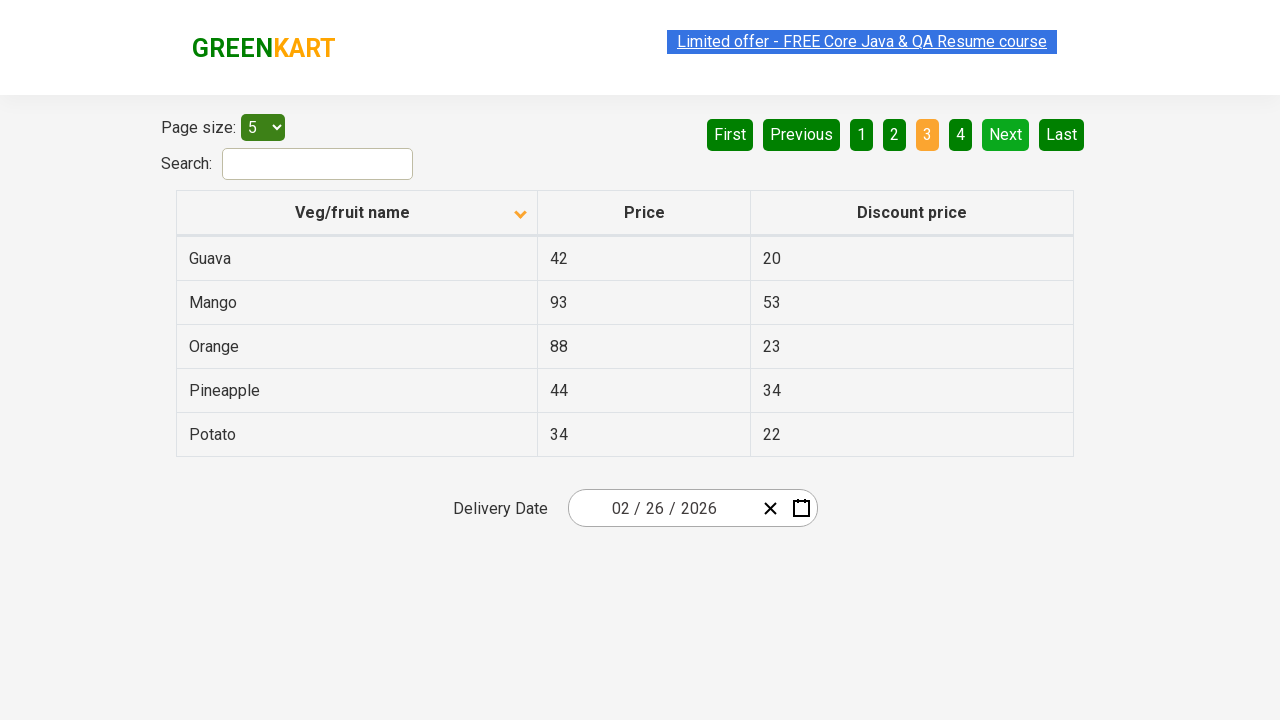

Clicked Next button to navigate to next page at (1006, 134) on [aria-label='Next']
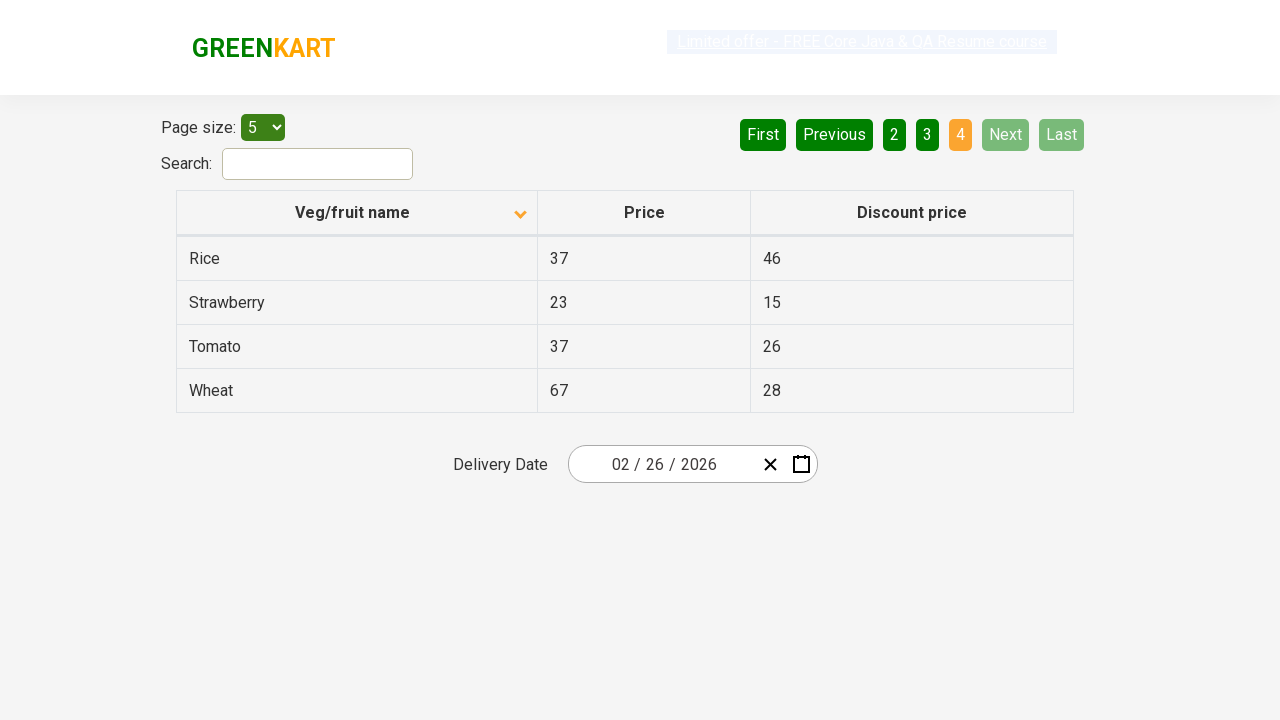

Re-filtered first column for 'Rice' entries on new page
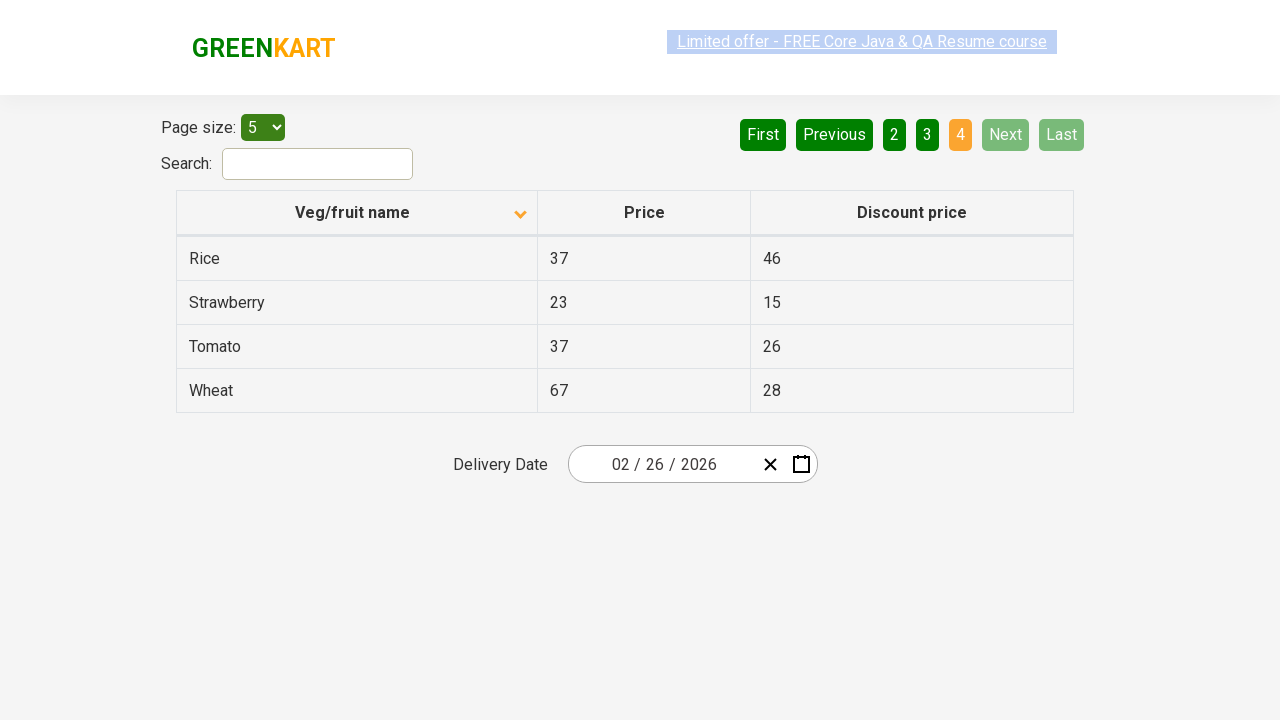

Located price element in the adjacent column of Rice row
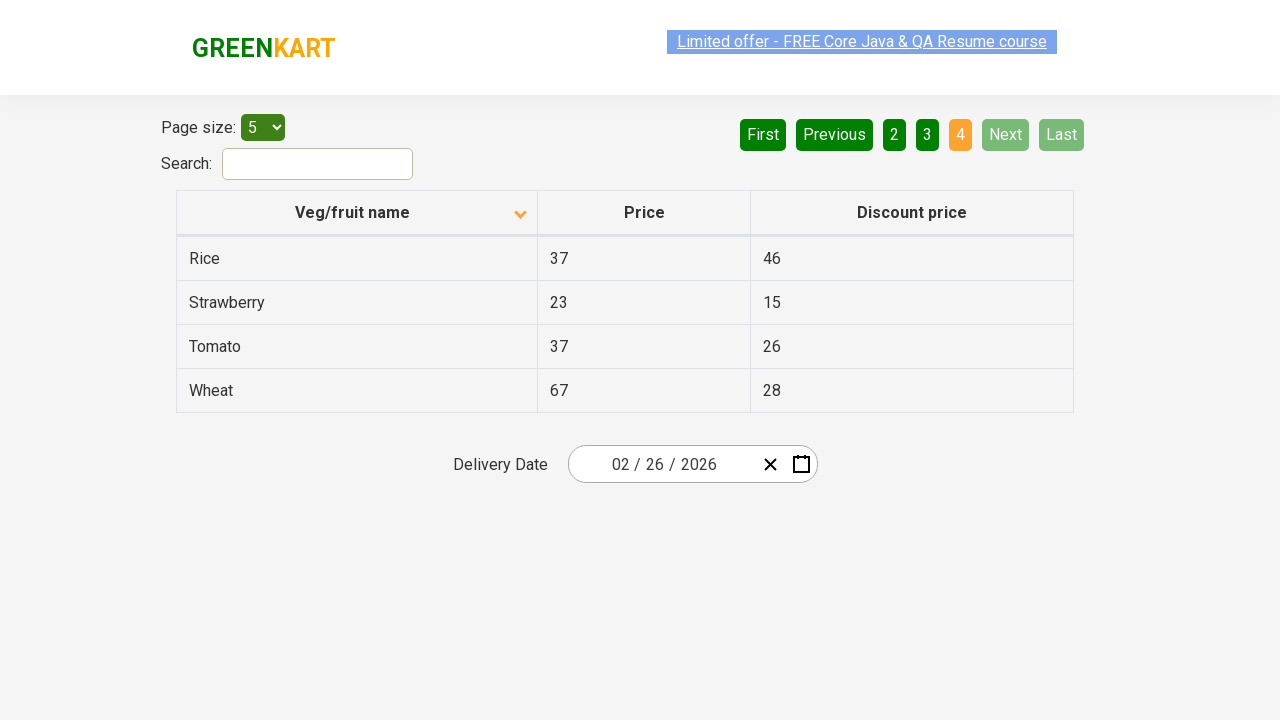

Retrieved Rice price: 37
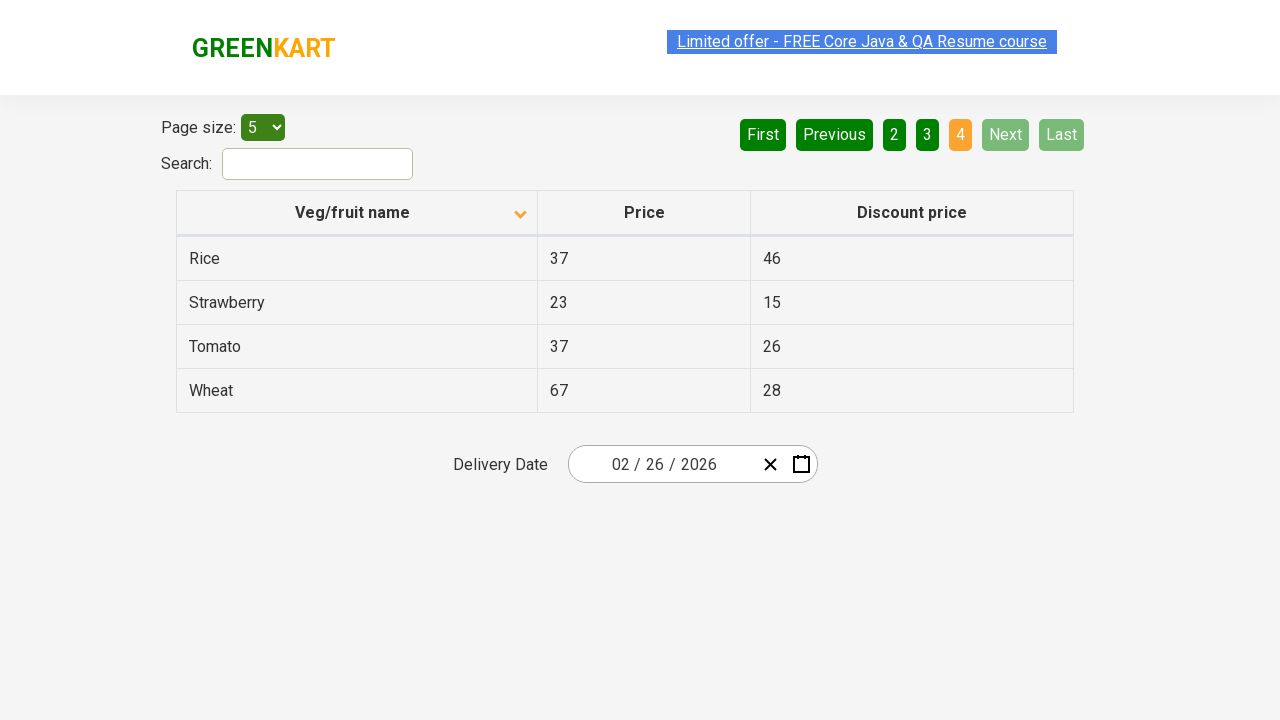

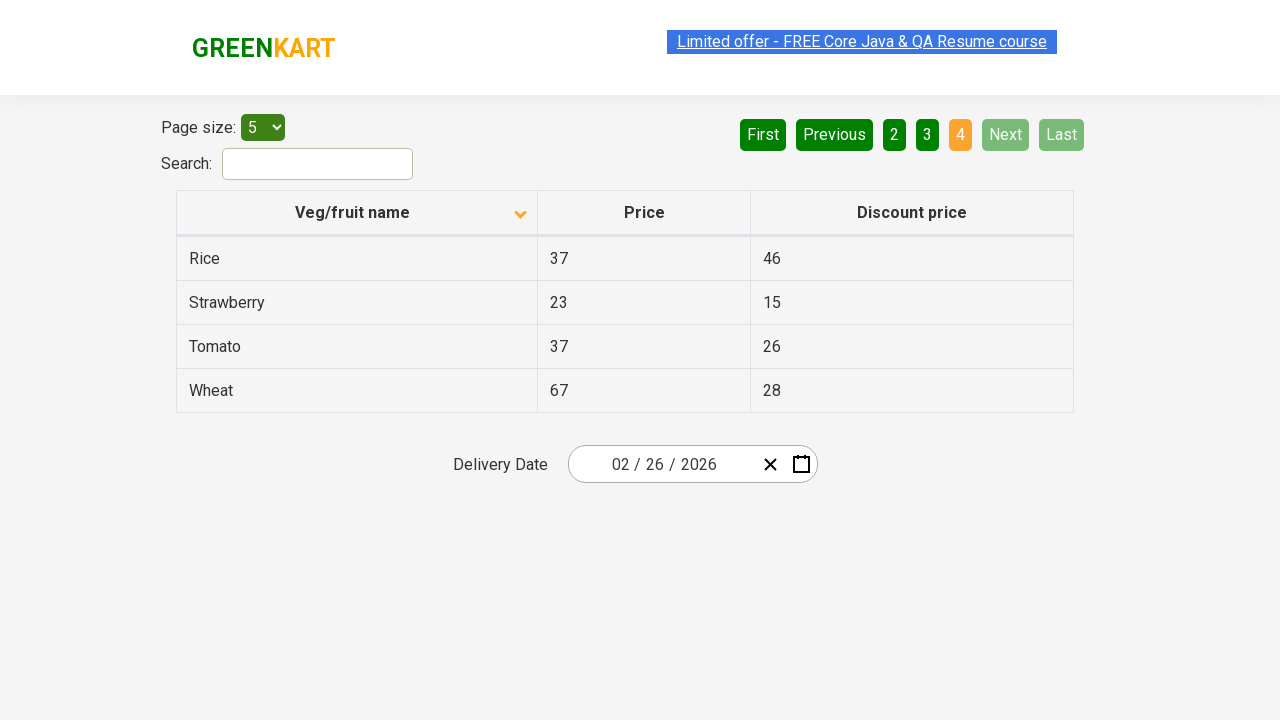